Navigates to BStackDemo website and verifies that links are present on the page

Starting URL: https://bstackdemo.com/

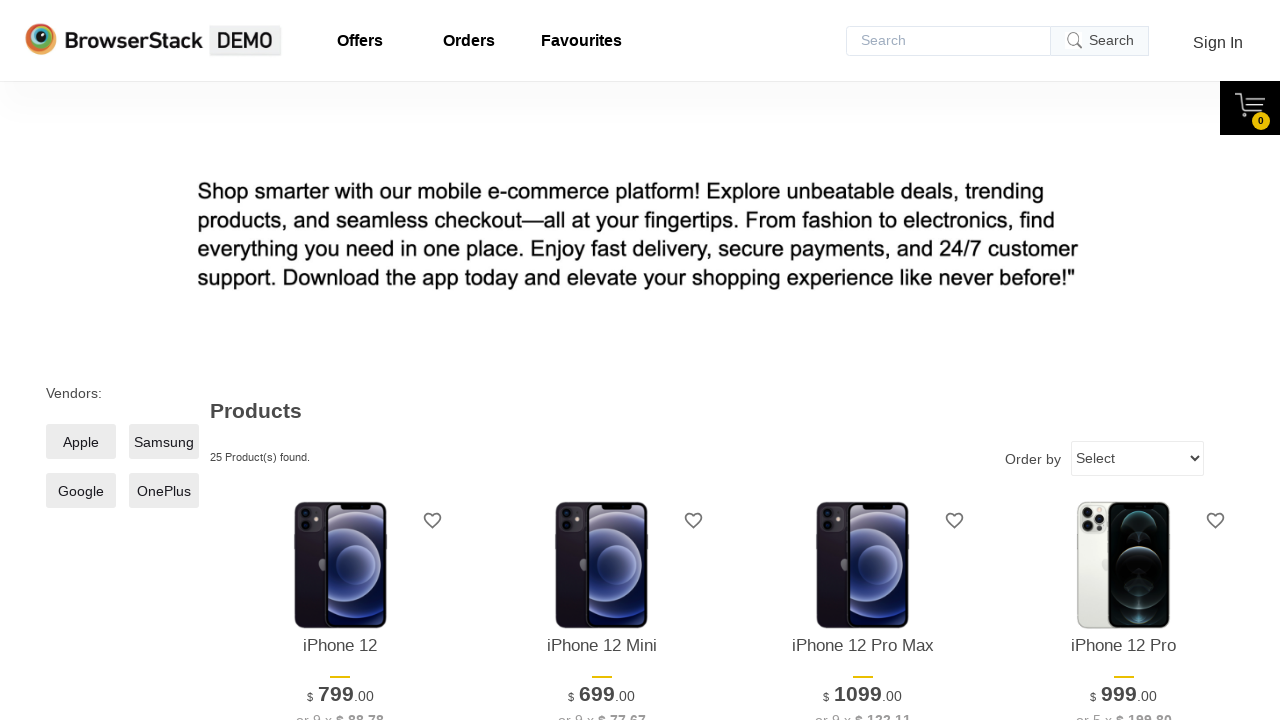

Navigated to BStackDemo website
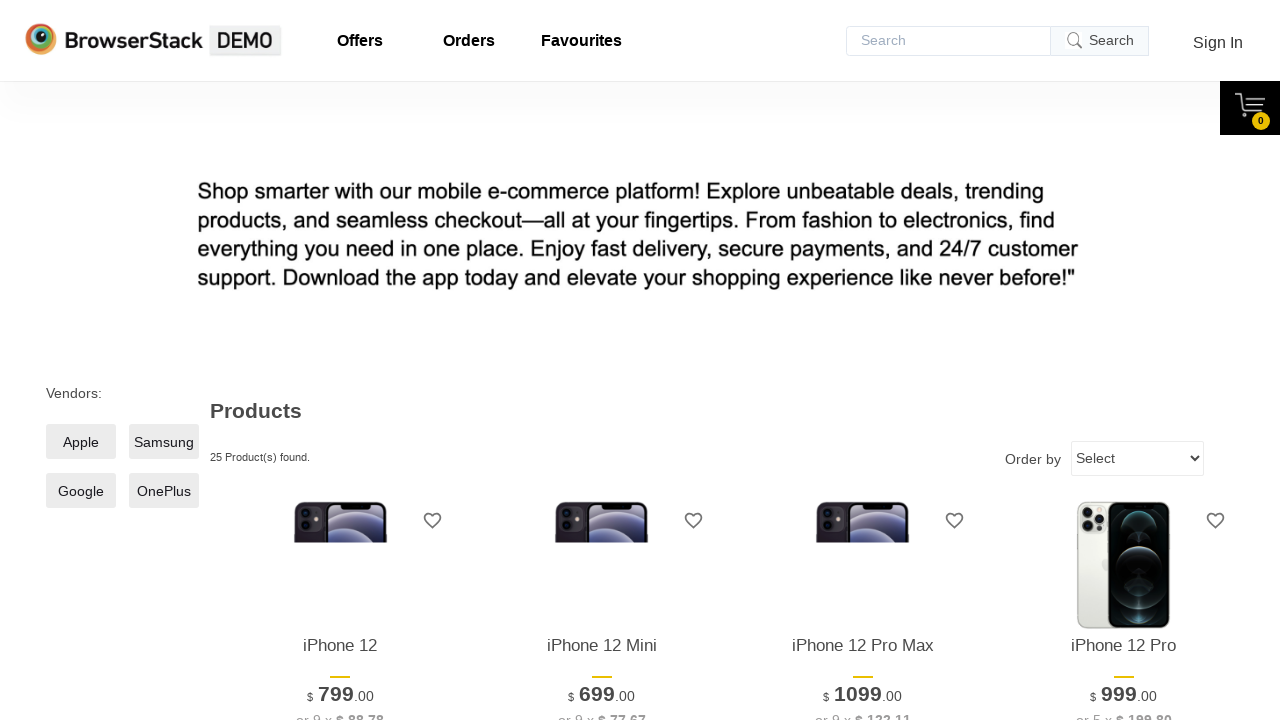

Page loaded and links selector found
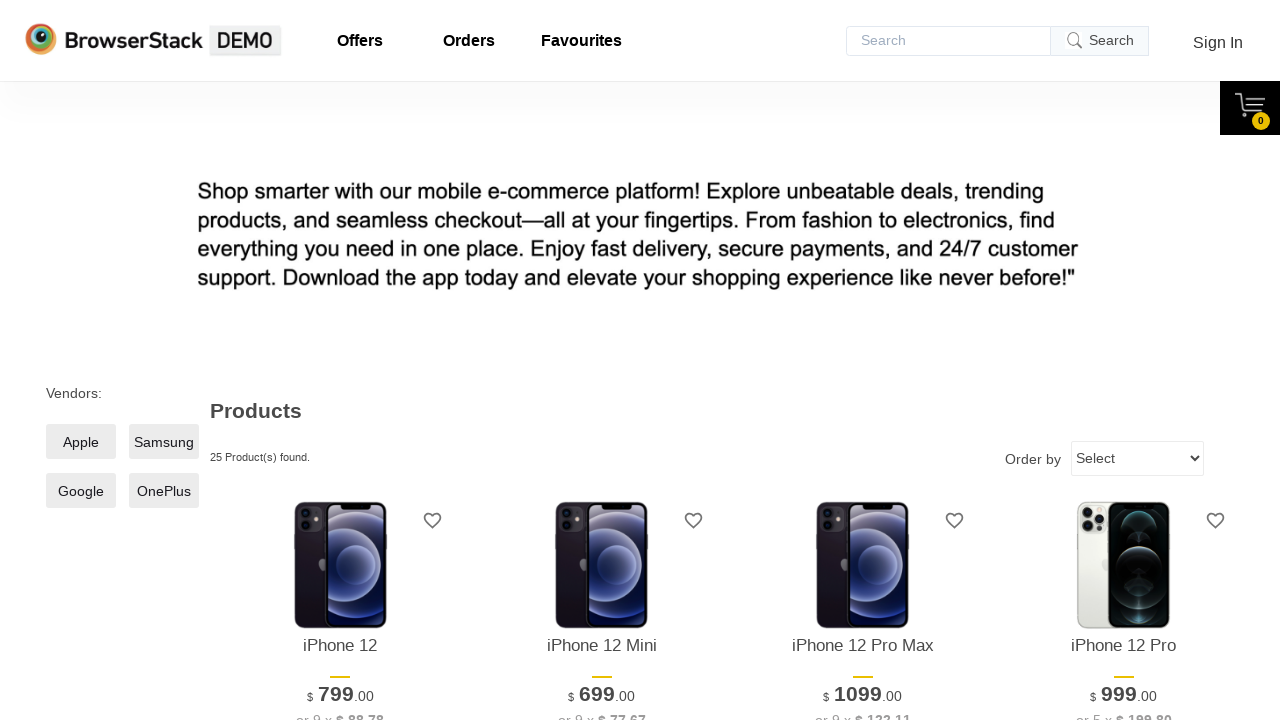

Located all links on the page
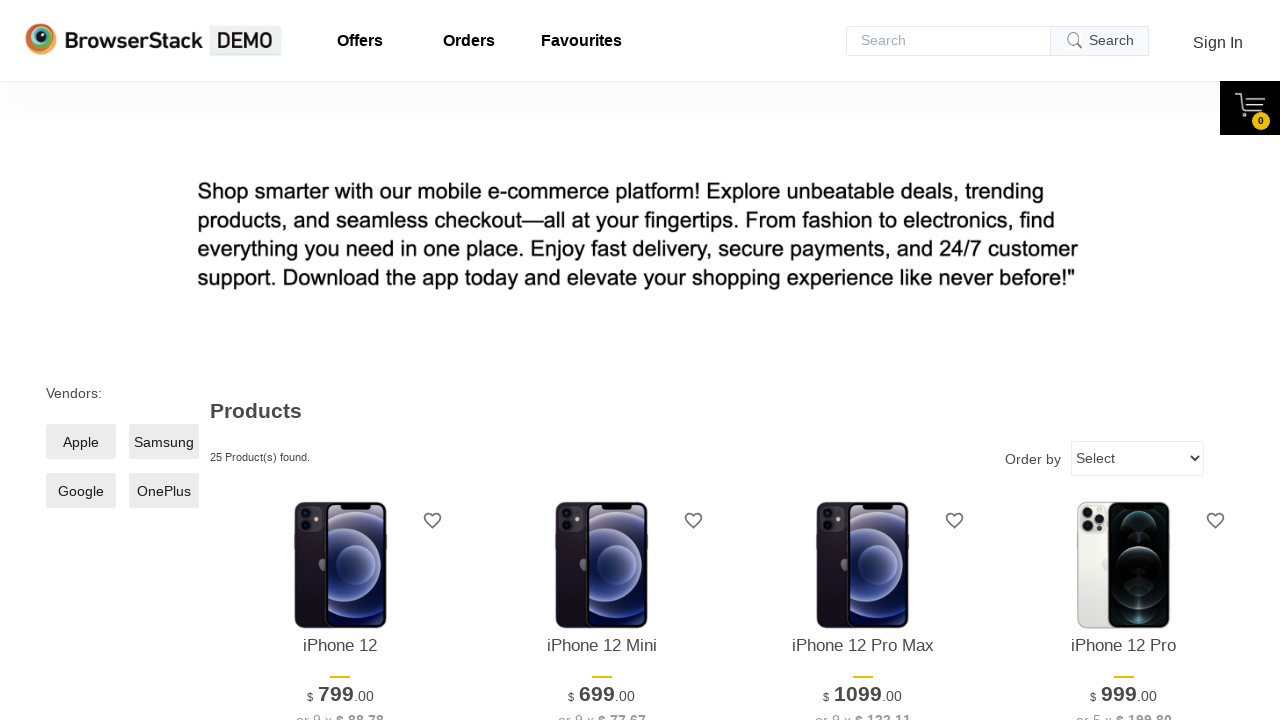

Verified that 10 links are present on the page
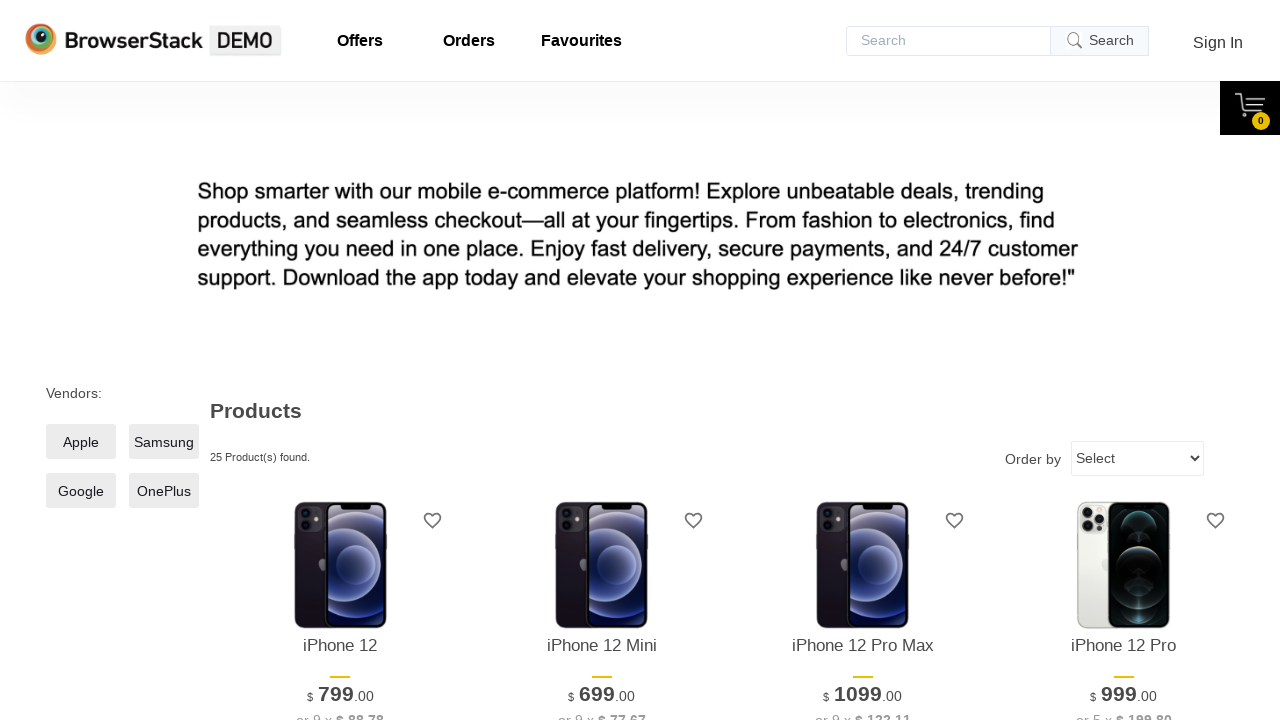

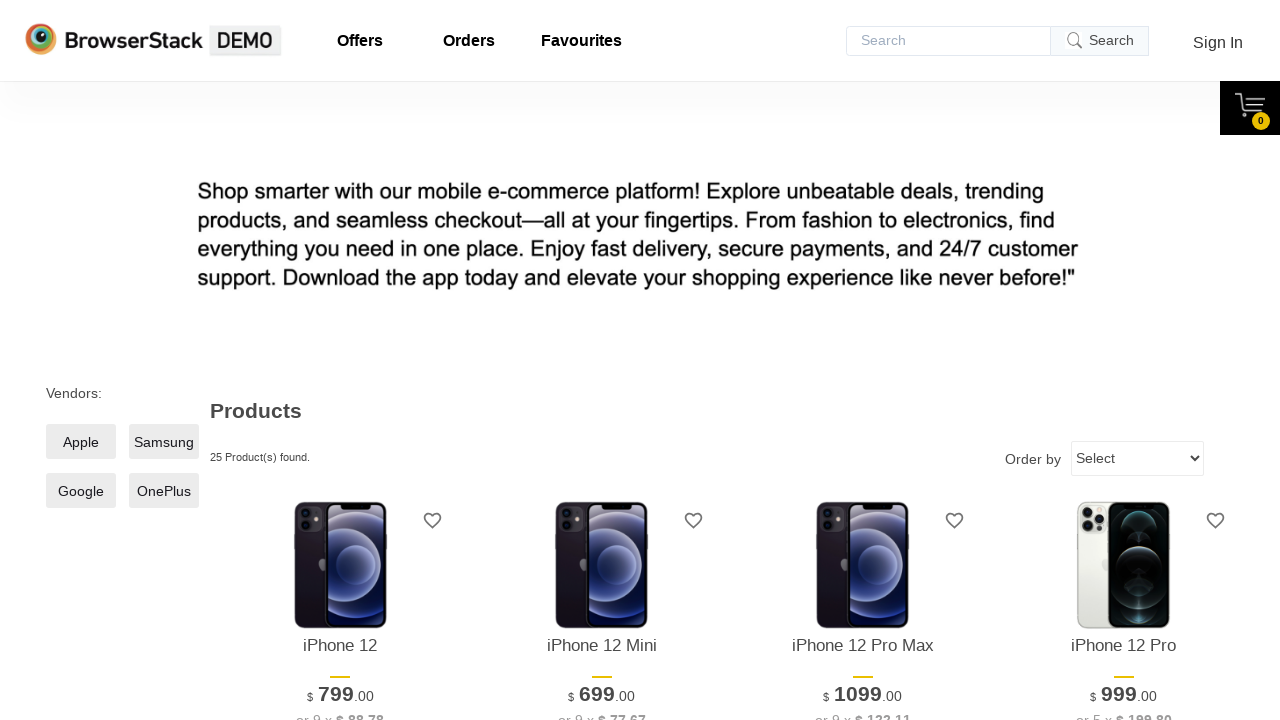